Tests navigation to the "Умные вещи" (Smart Things) section from the left menu on 3DNews website, verifies page elements are present, then clicks the logo to return home

Starting URL: https://3dnews.ru/

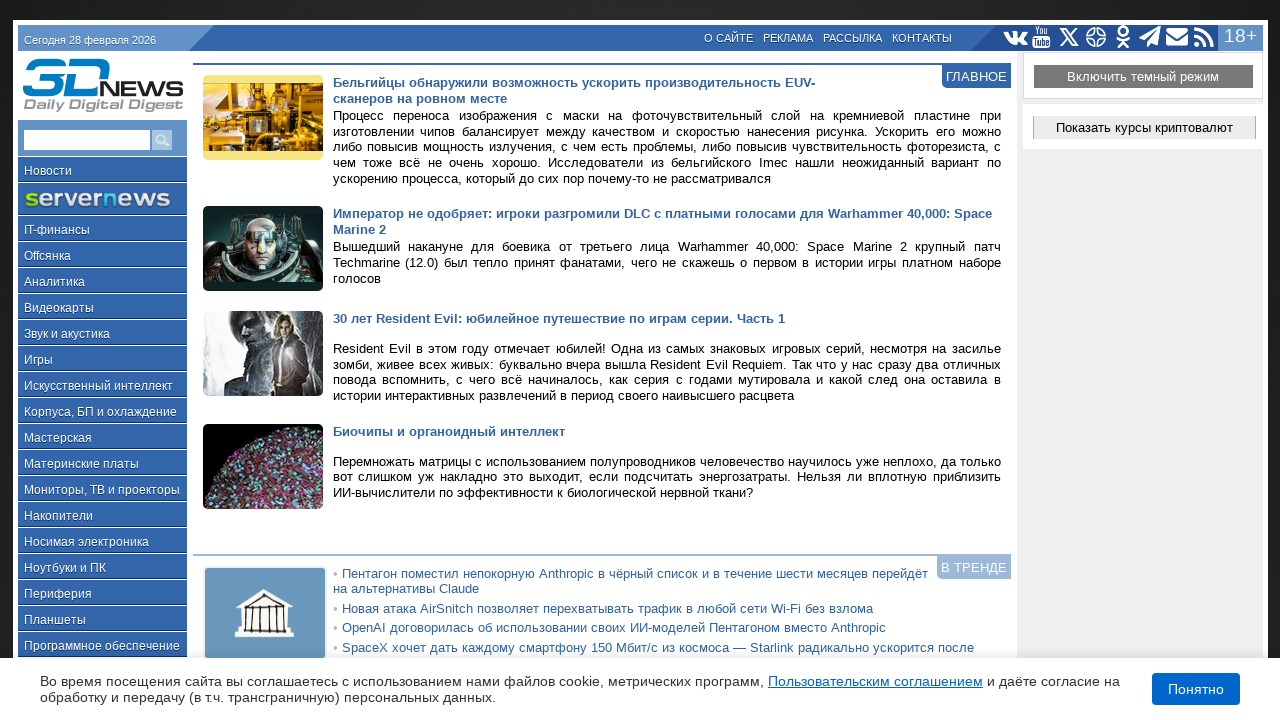

Clicked on 'Умные вещи' (Smart Things) link in the left menu at (102, 361) on a:has-text('Умные вещи')
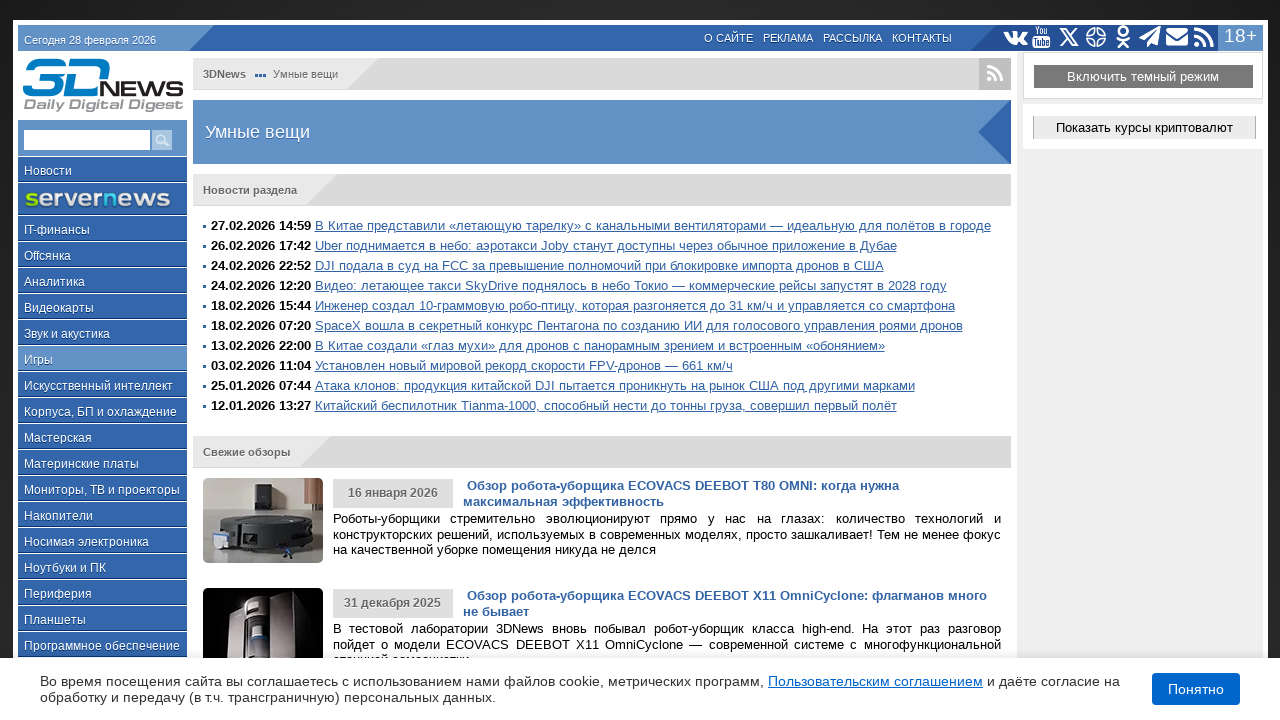

Page loaded completely after navigation to 'Умные вещи' section
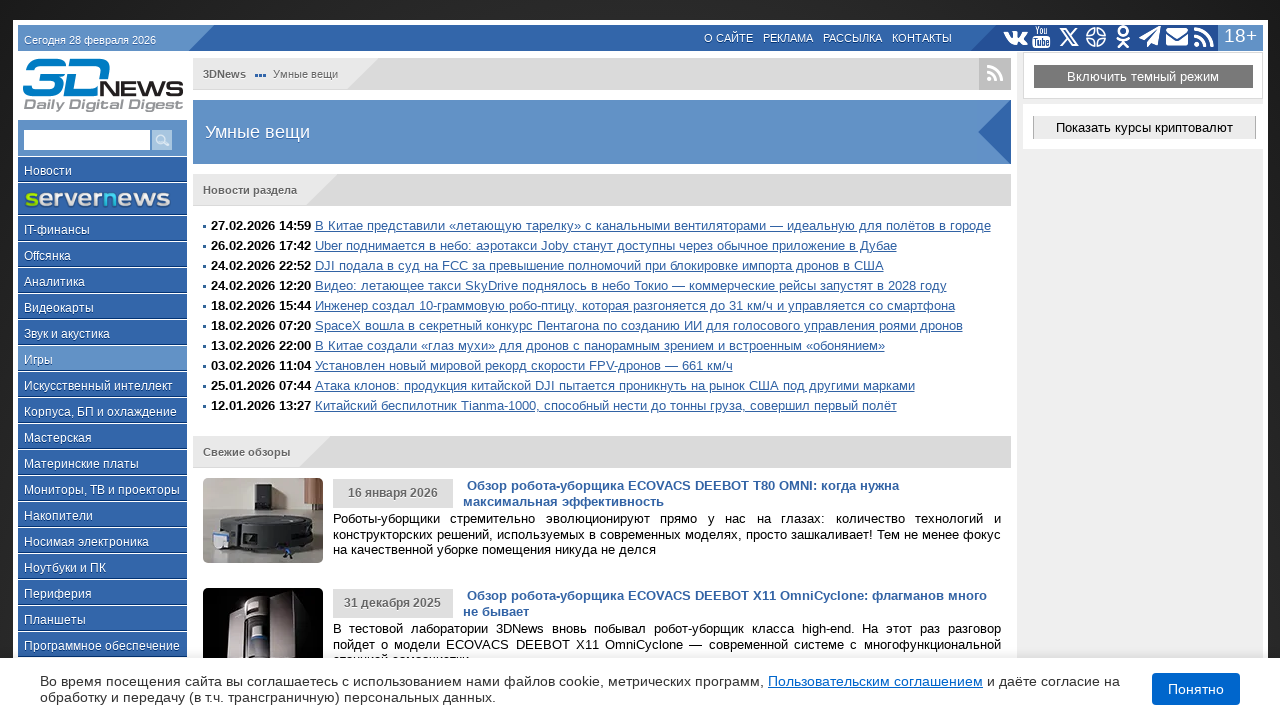

Verified page title contains 'Умные вещи'
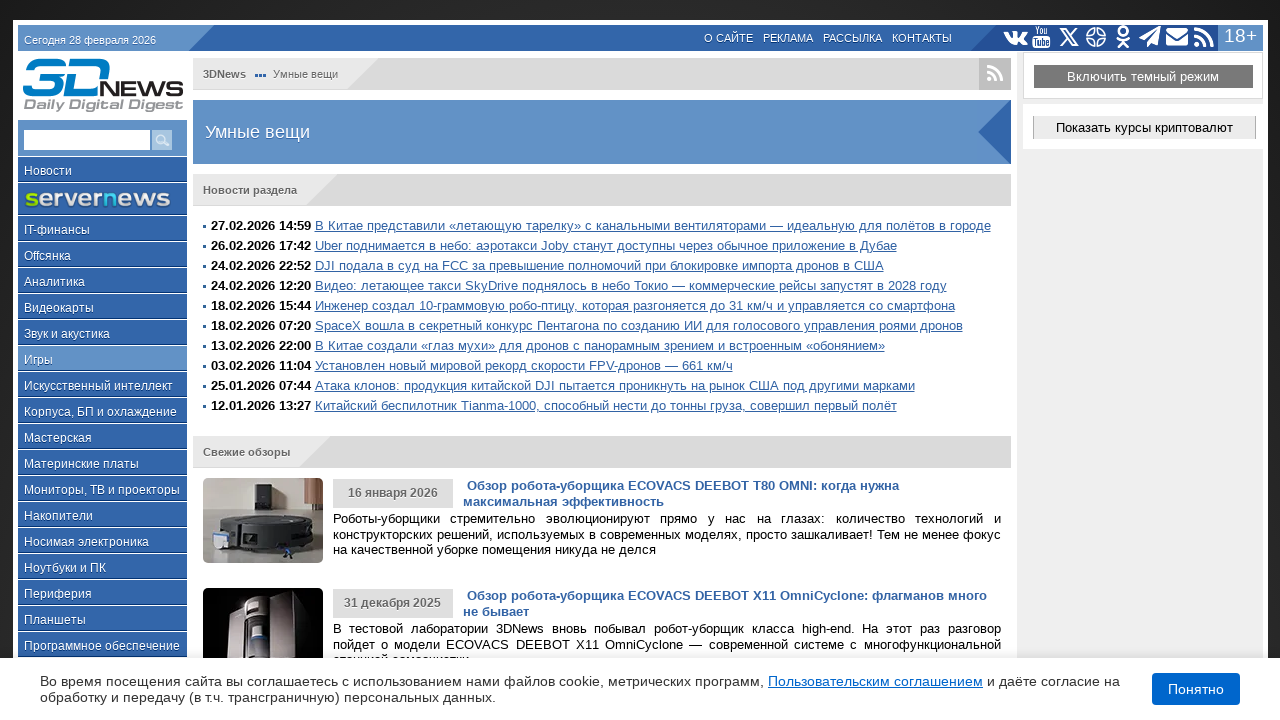

Verified 3DNews logo is present on page
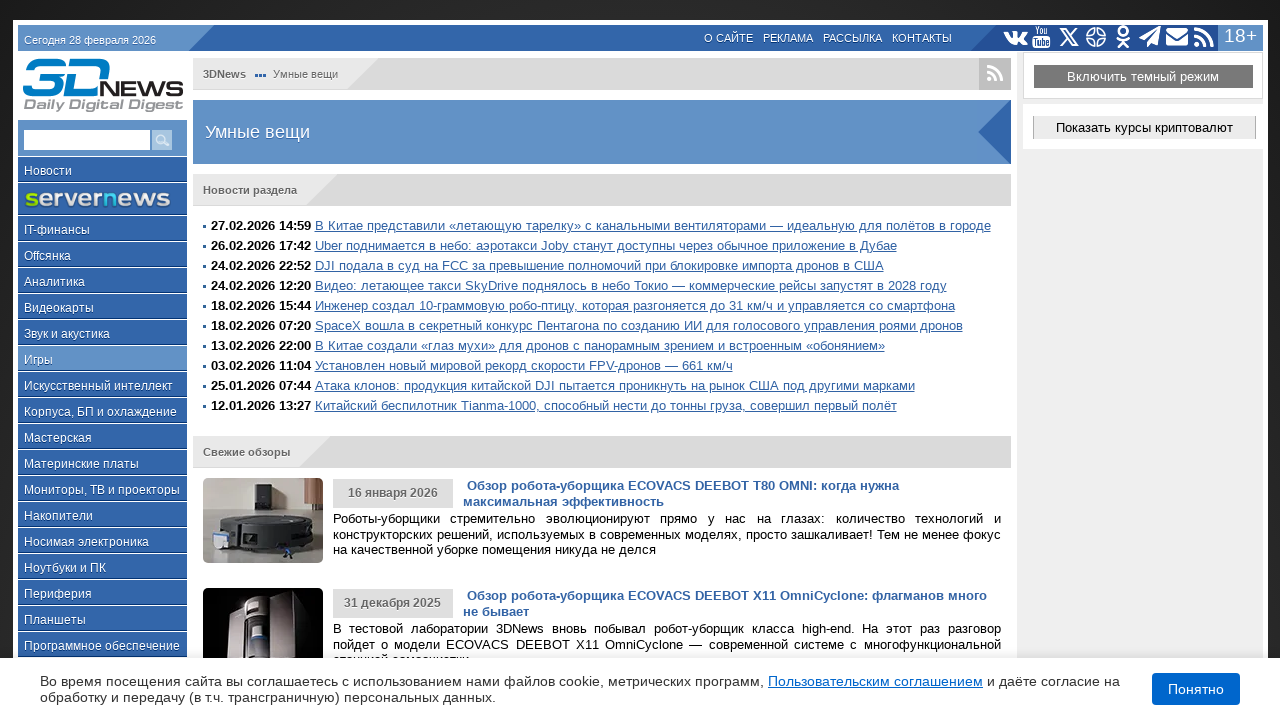

Verified search field is present
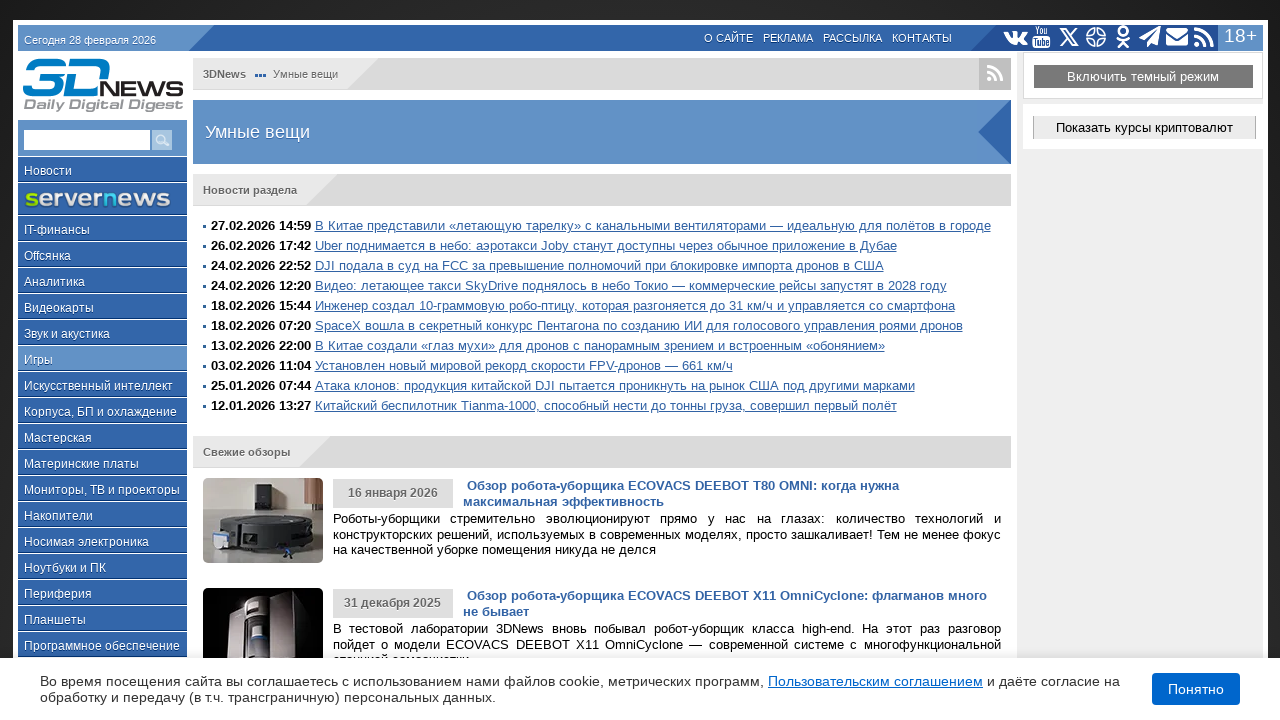

Verified breadcrumb/navigation element is present
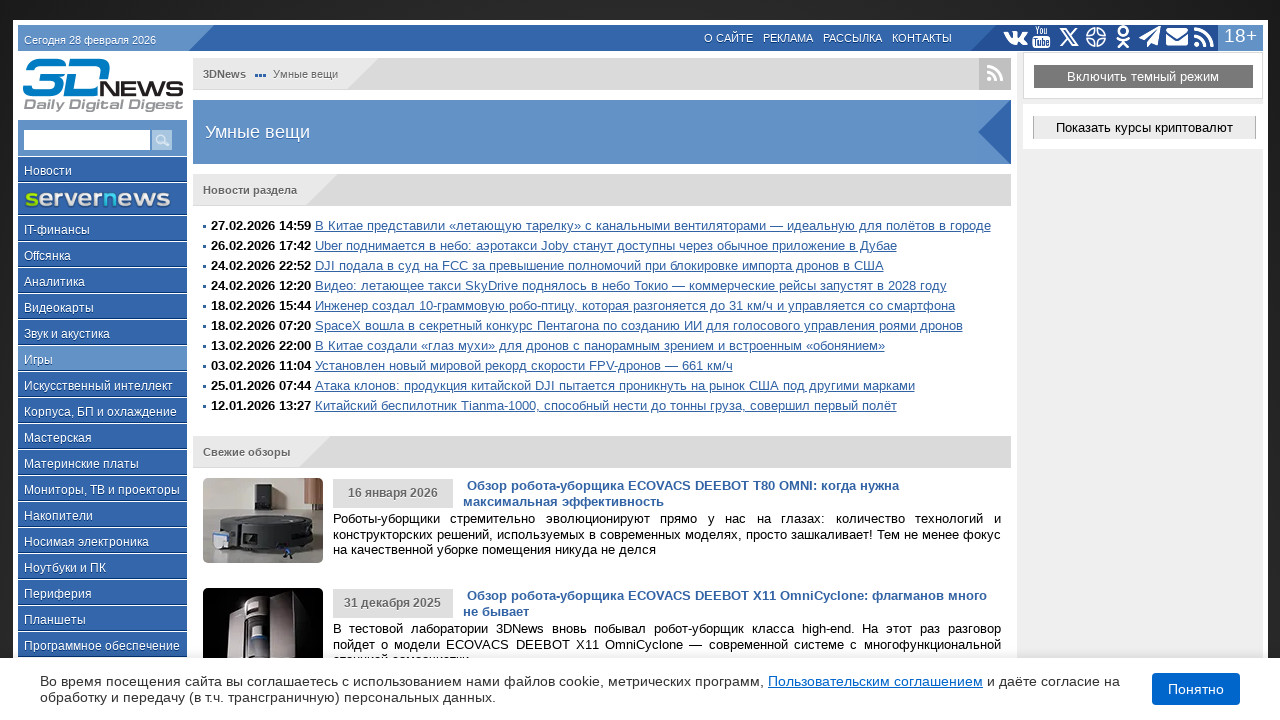

Verified section title element is present
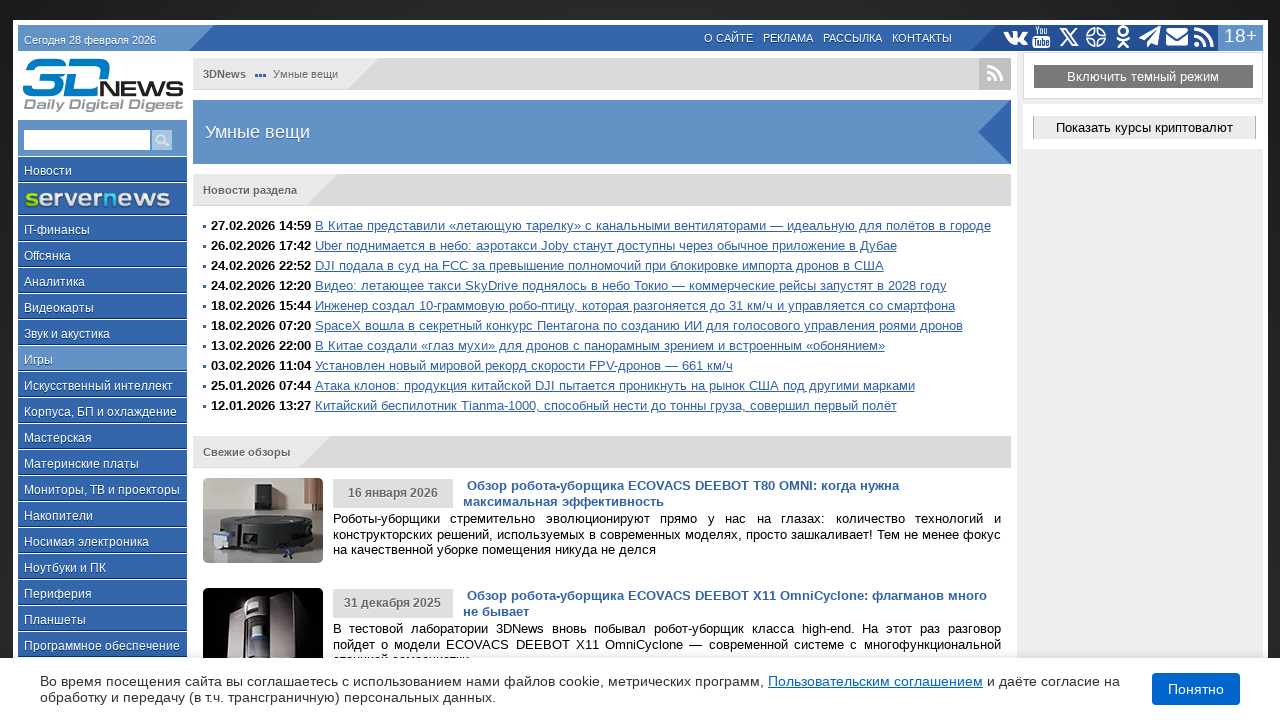

Verified 'Новости раздела' (Section News) header is present
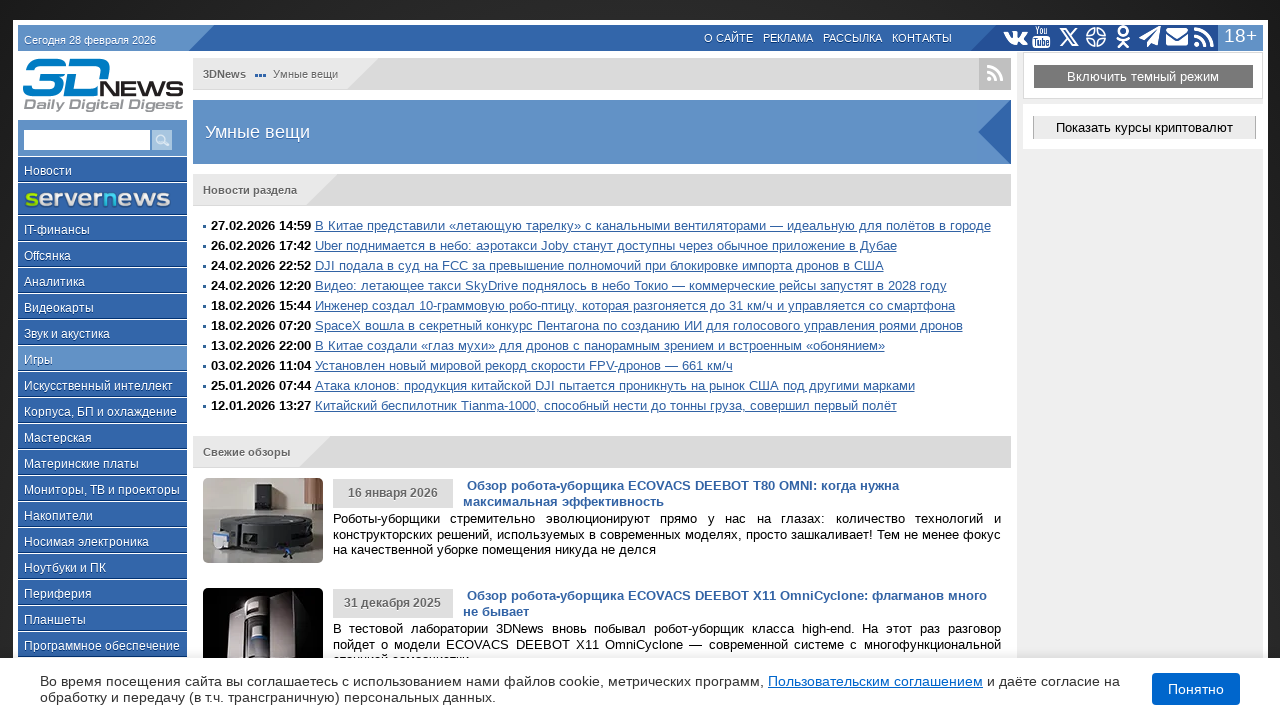

Verified archive link 'Архив раздела →' is present
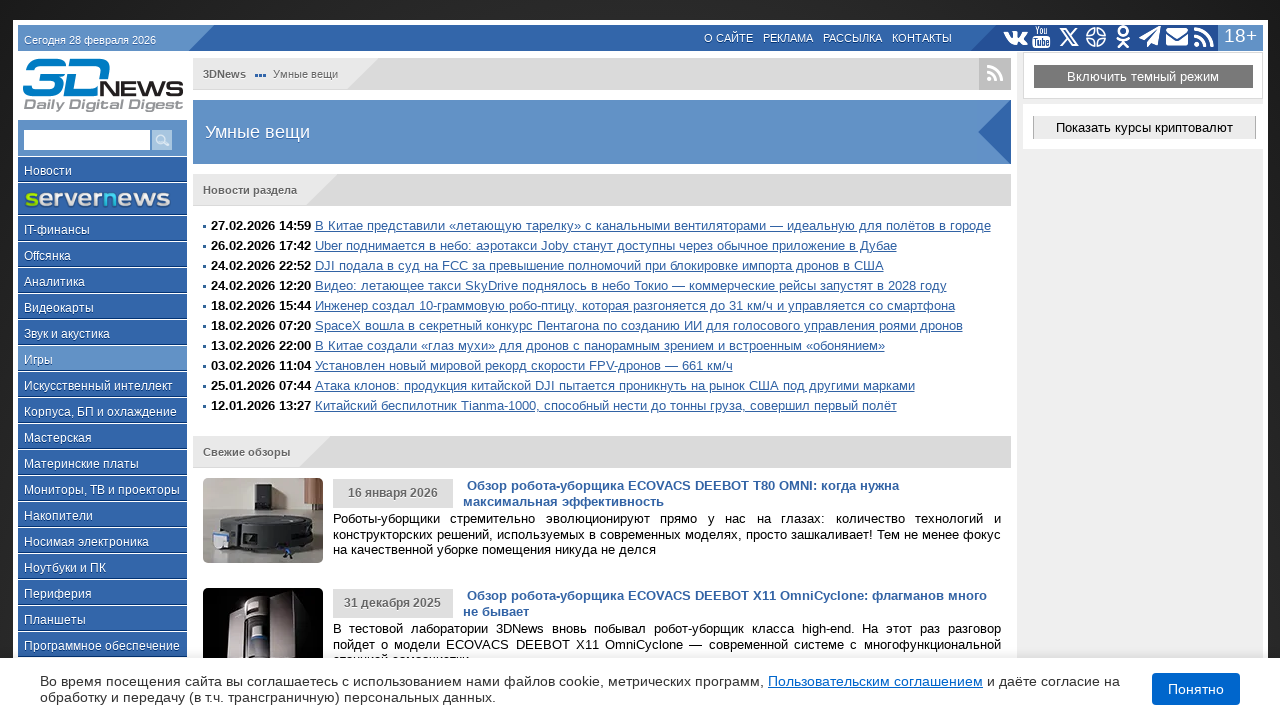

Clicked on 3DNews logo to return to homepage at (102, 84) on img[alt='логотип 3DNews']
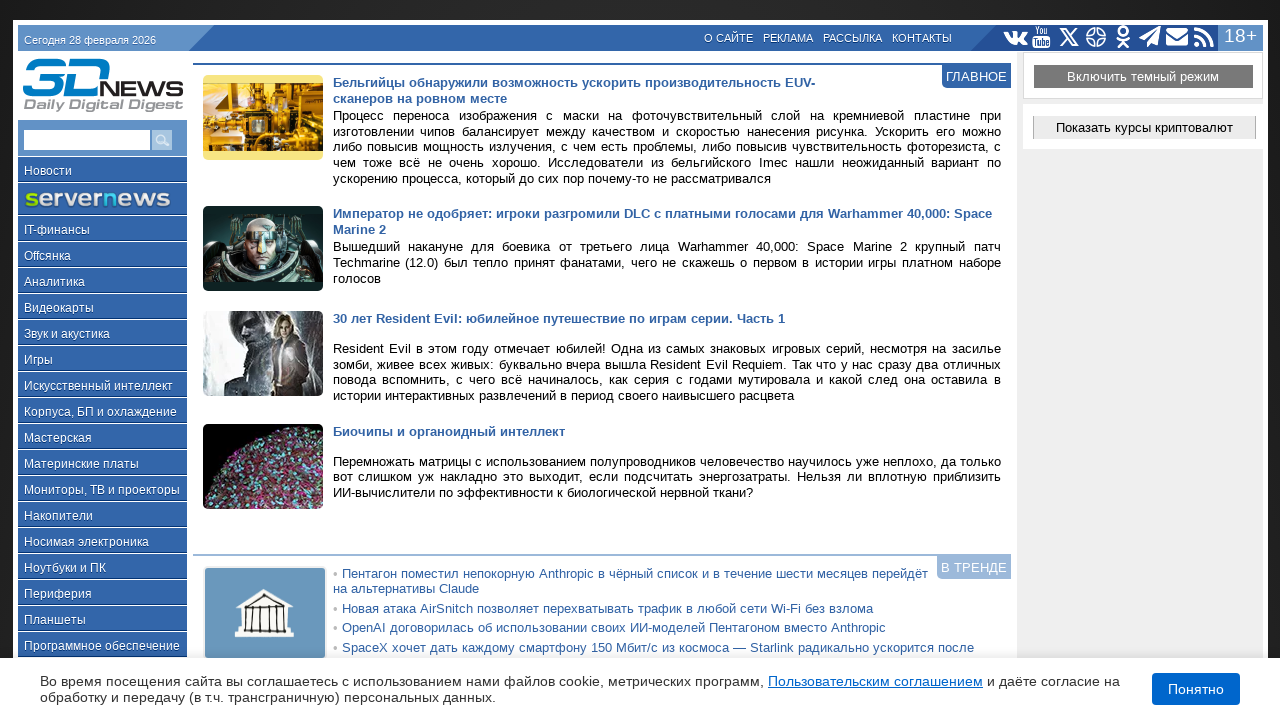

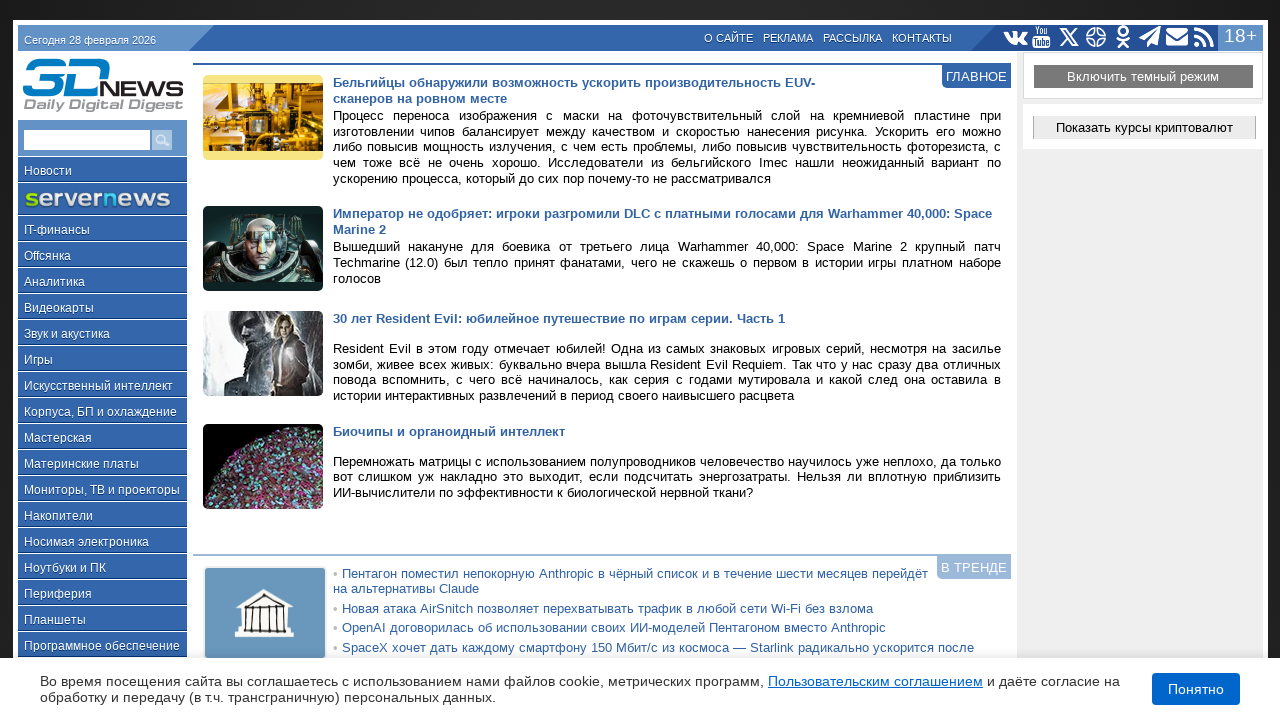